Tests Bootstrap dropdown interaction on Paytm recharge page by clicking to open a dropdown and selecting the first option from the list.

Starting URL: https://paytm.com/recharge

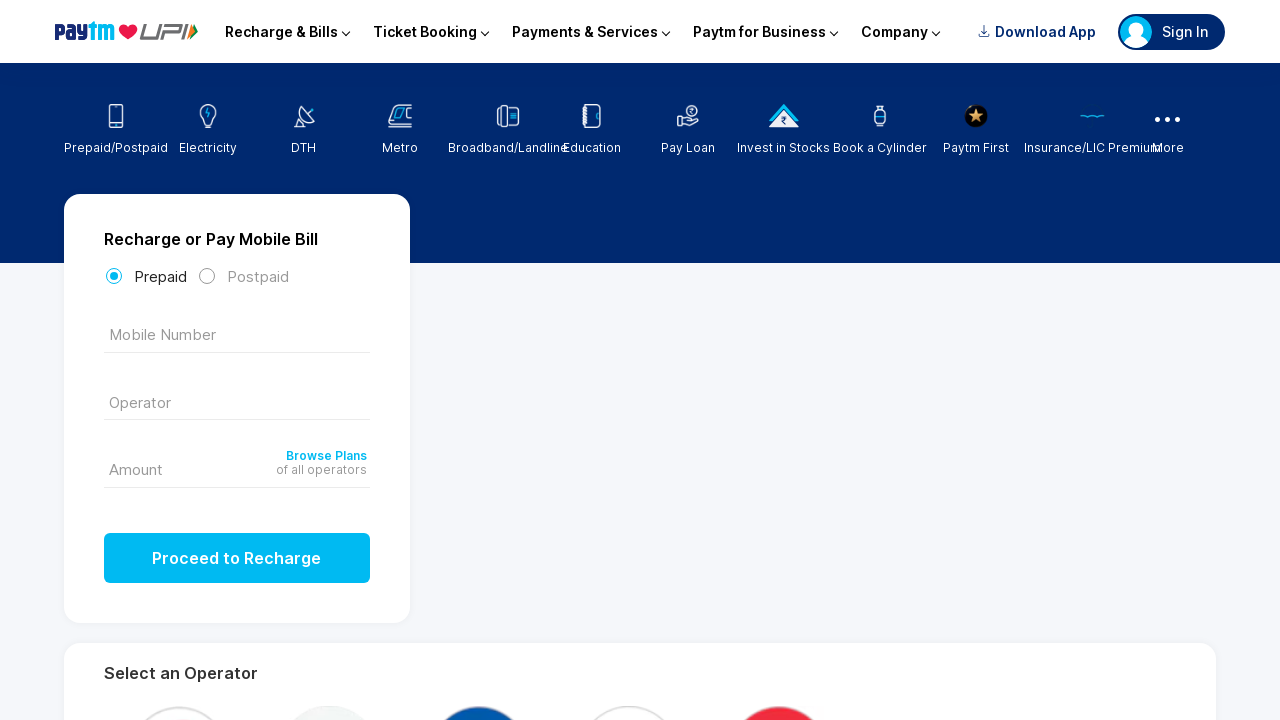

Clicked on the first text input to open the Bootstrap dropdown at (237, 400) on (//*[@type='text'])[1]
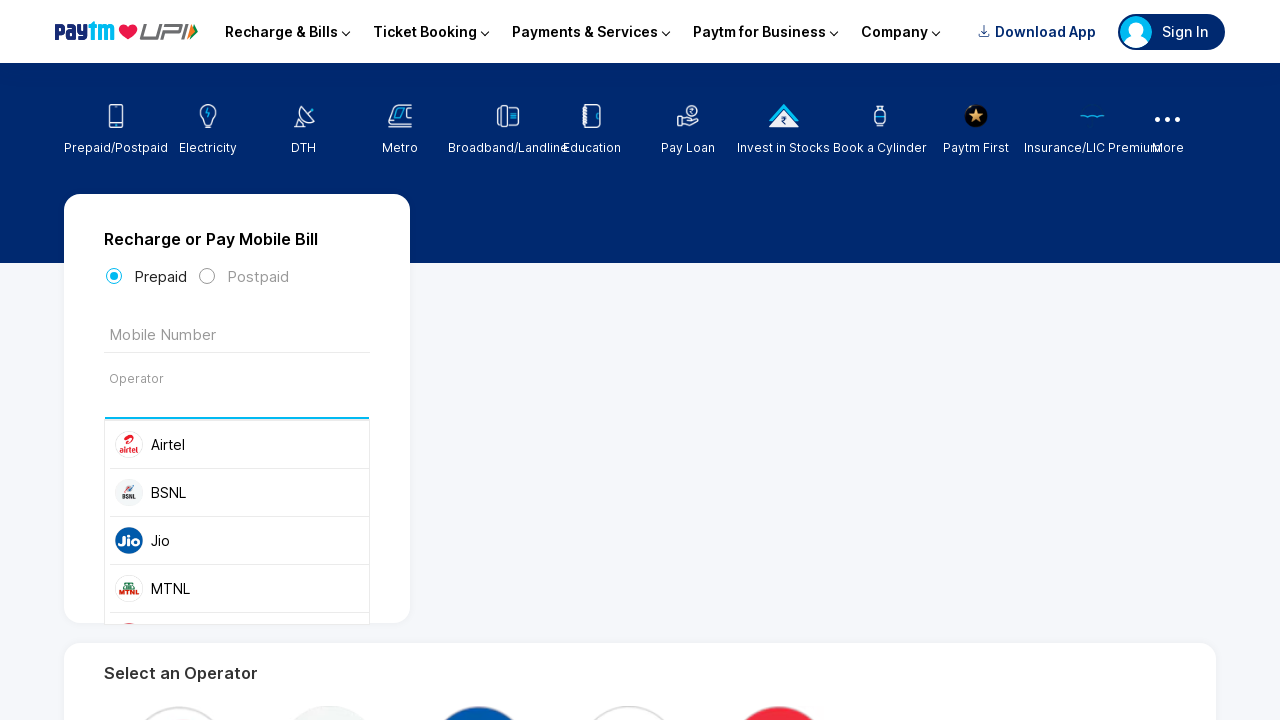

Waited for dropdown options to appear
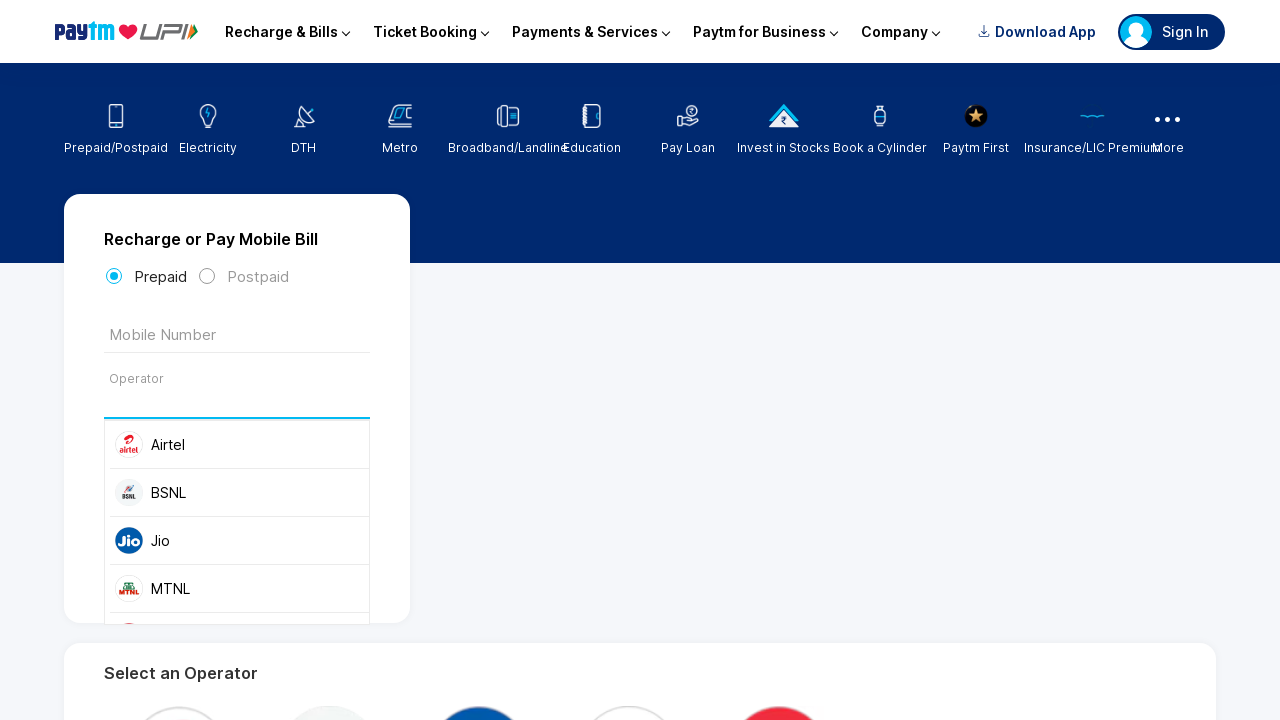

Clicked on the first option from the dropdown list at (237, 445) on (//*[contains(@class, '_3xI1')]//ul//li)[1]
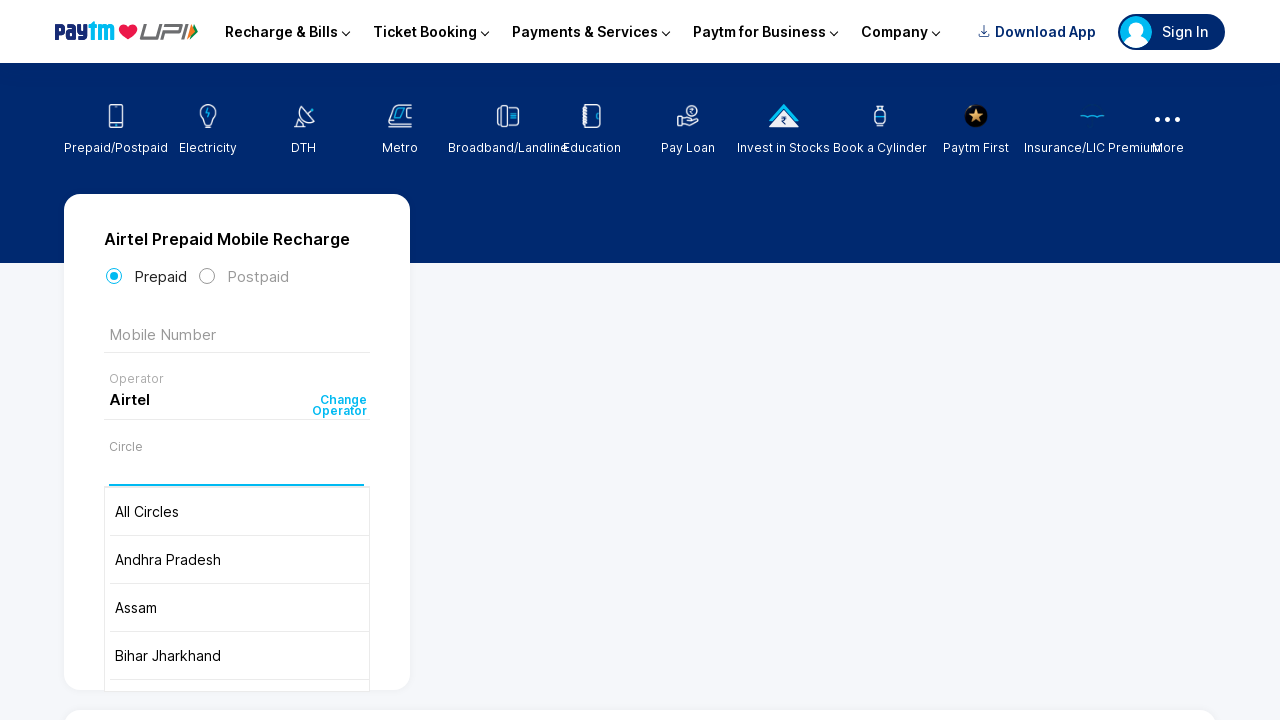

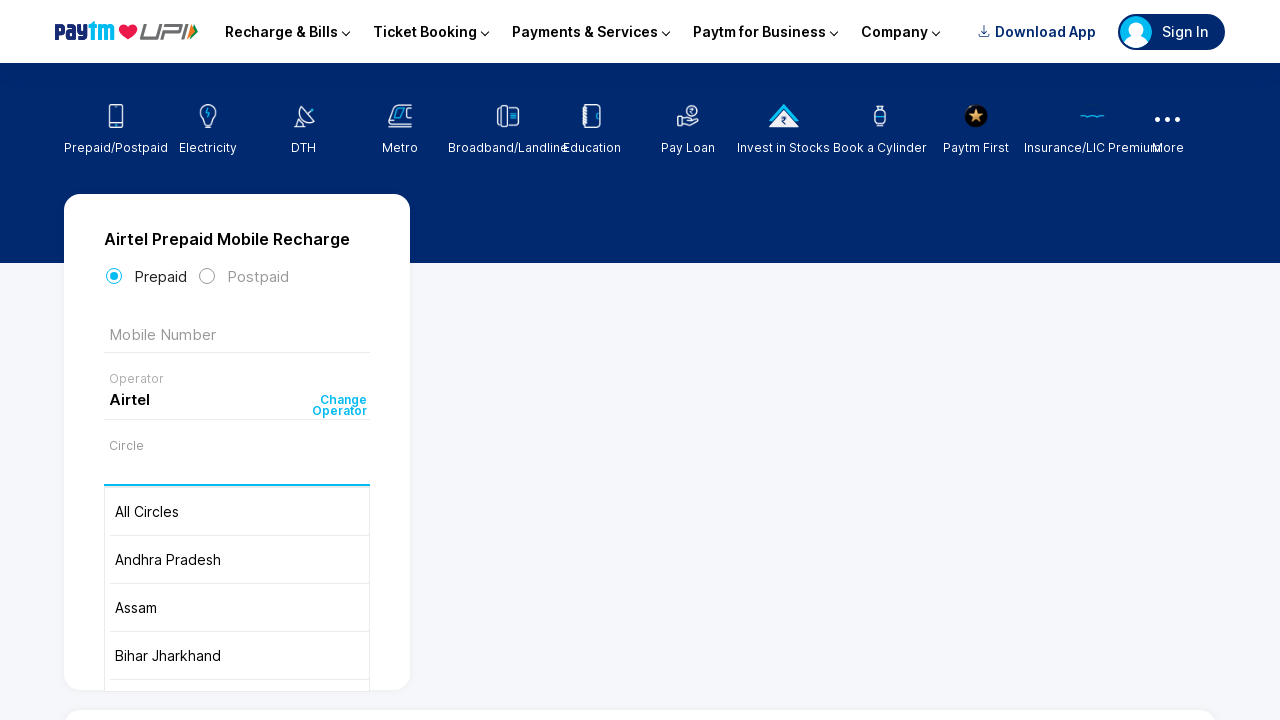